Tests checkbox functionality by clicking three checkboxes sequentially on a form testing page

Starting URL: http://formy-project.herokuapp.com/checkbox

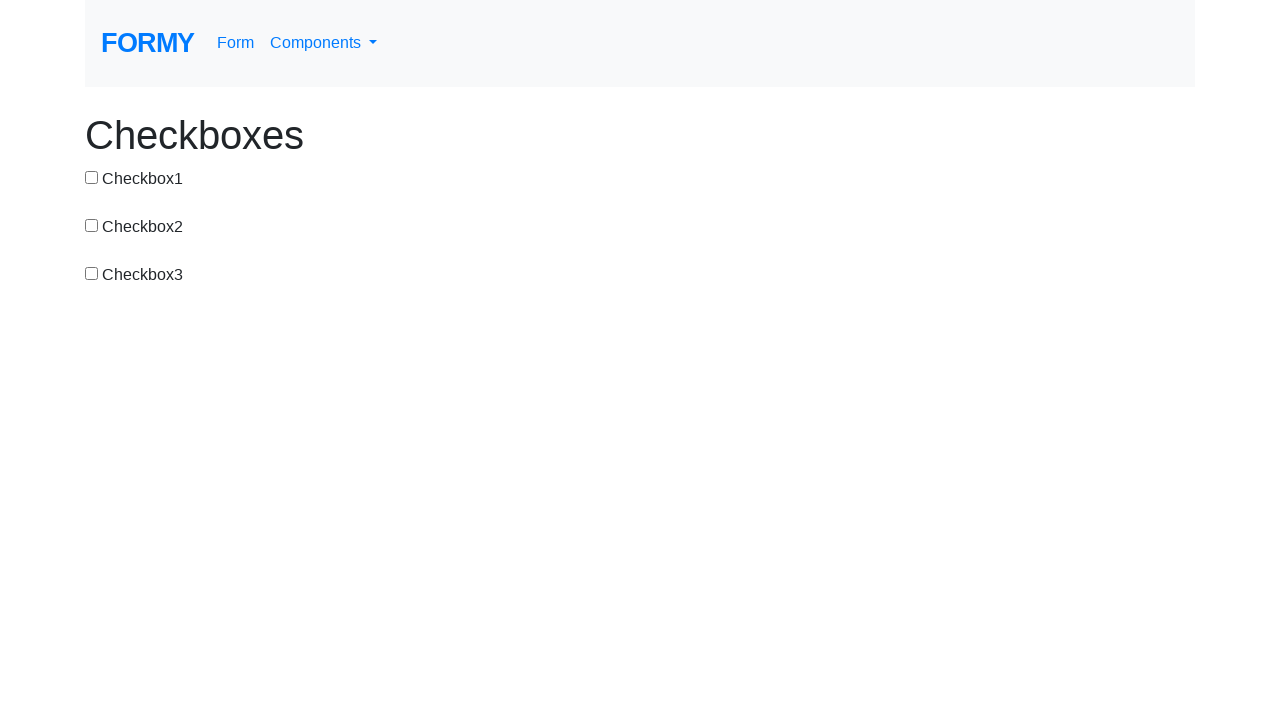

Clicked first checkbox at (92, 177) on #checkbox-1
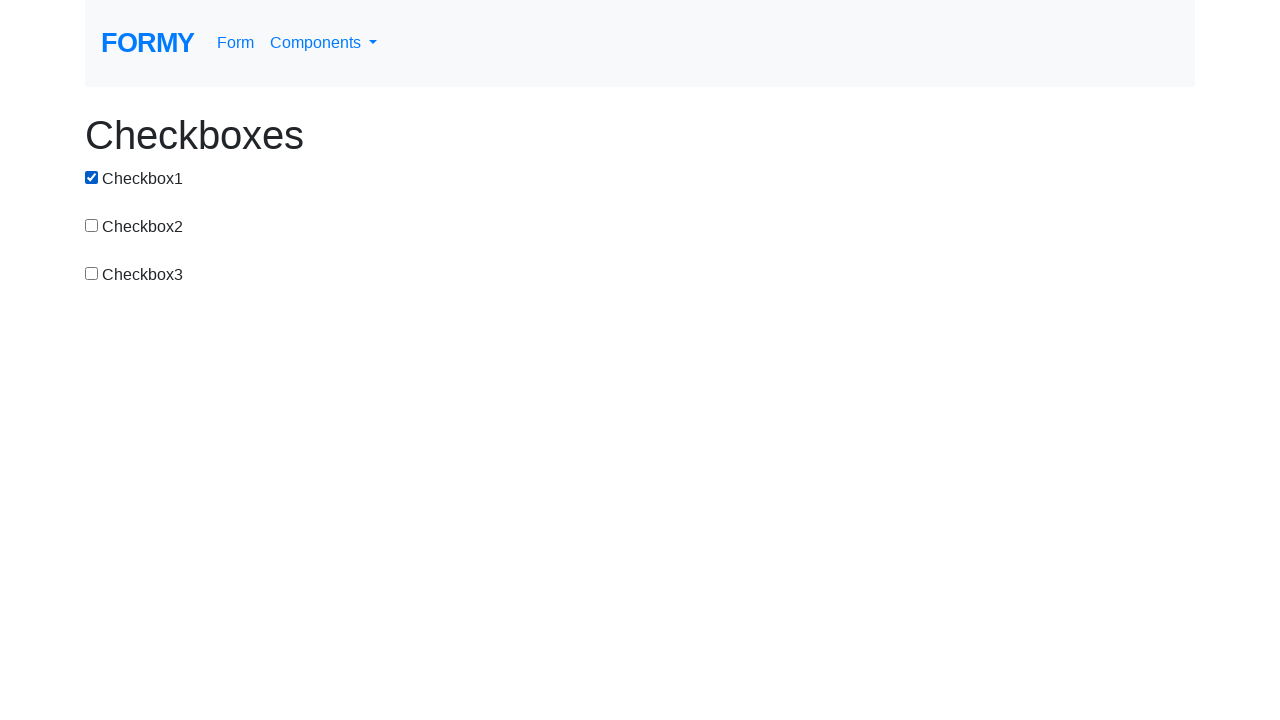

Clicked second checkbox at (92, 225) on #checkbox-2
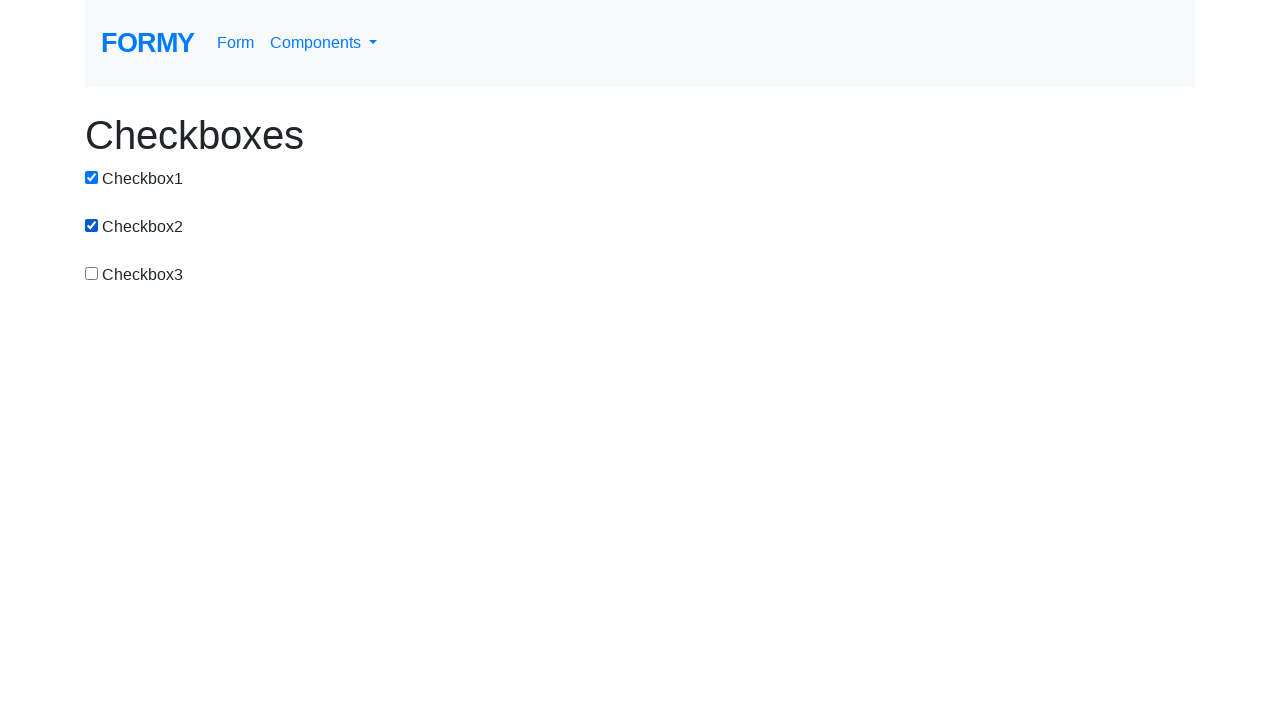

Clicked third checkbox at (92, 273) on #checkbox-3
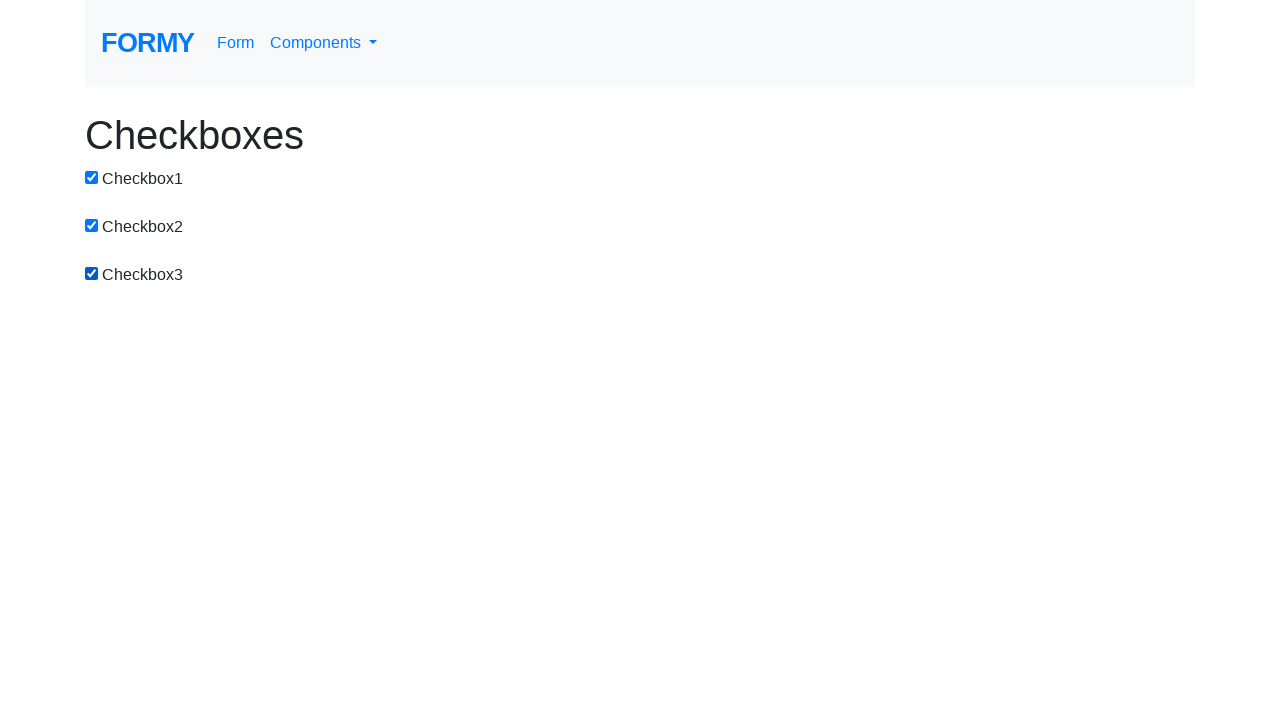

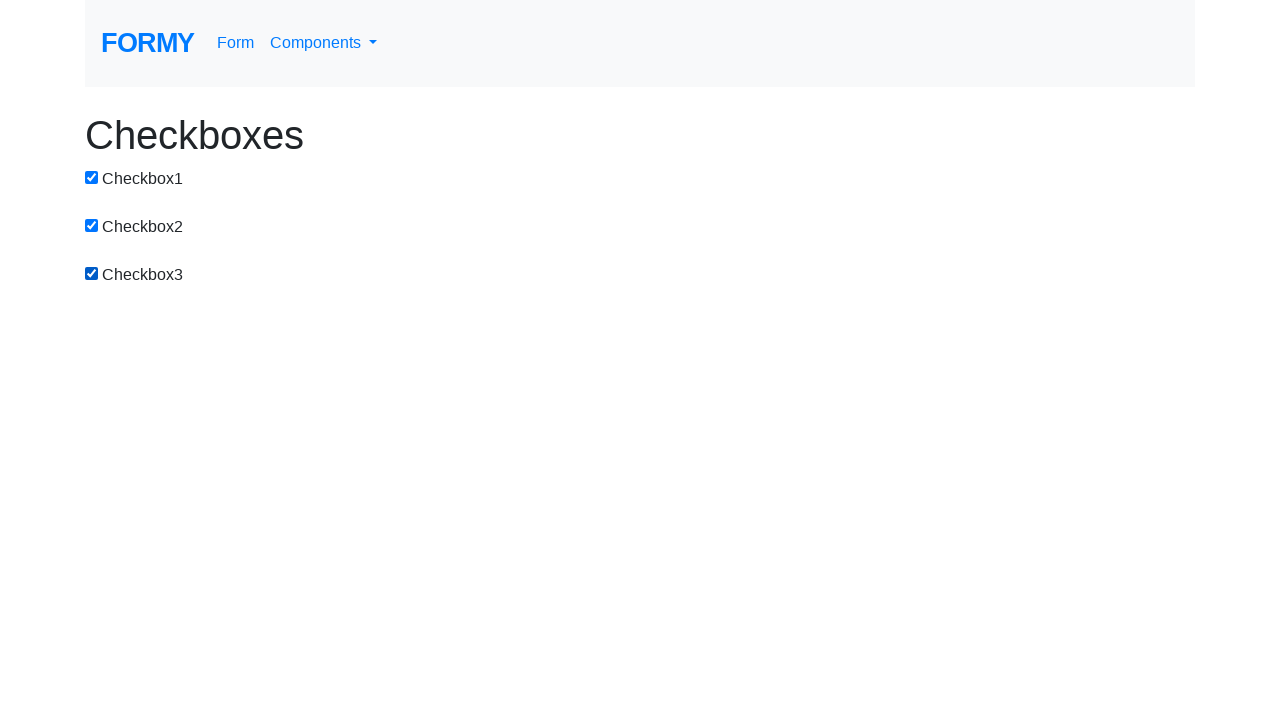